Tests dropdown handling by navigating to a test automation practice site and selecting specific color options (Red and Yellow) from a multi-select dropdown

Starting URL: https://testautomationpractice.blogspot.com/

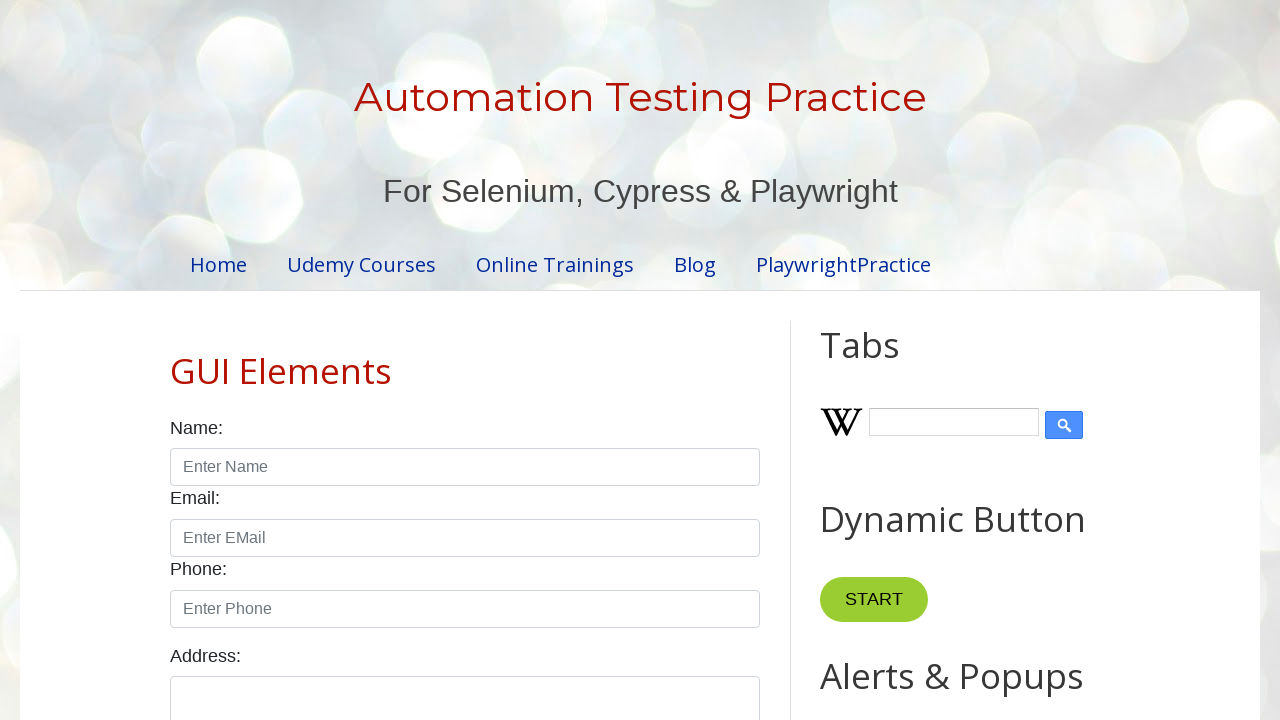

Navigated to test automation practice site
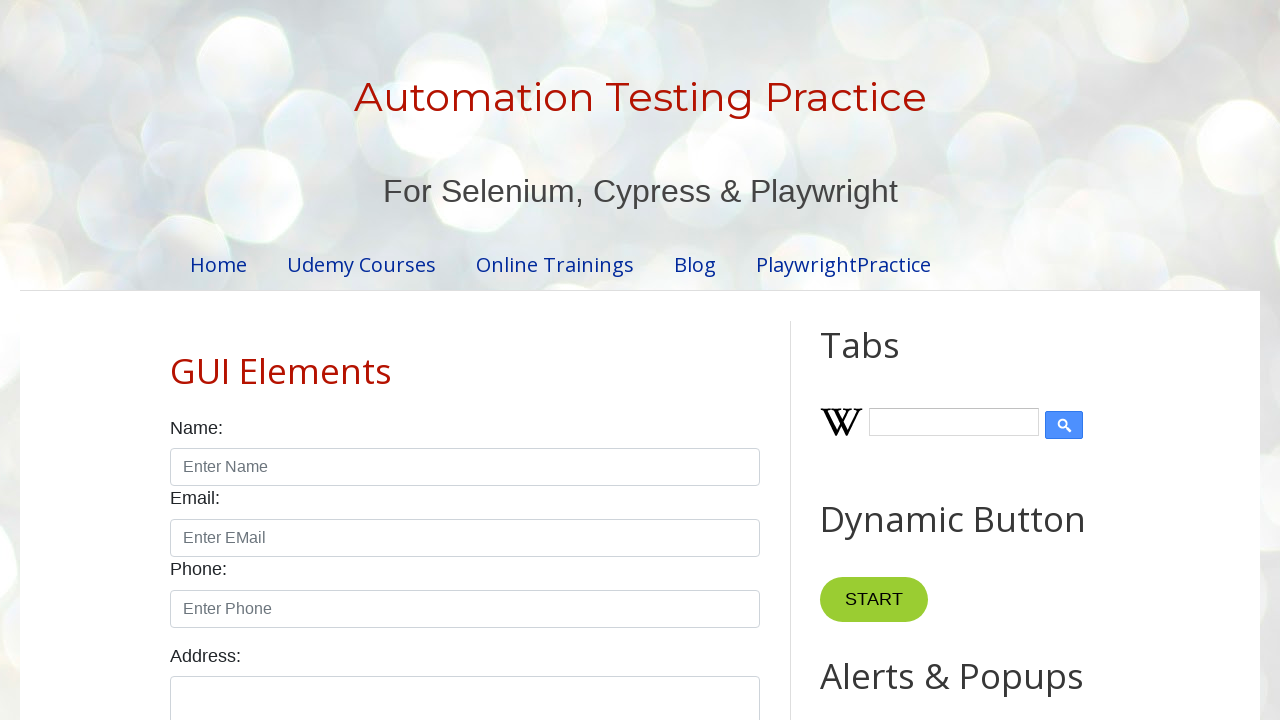

Colors dropdown element is available
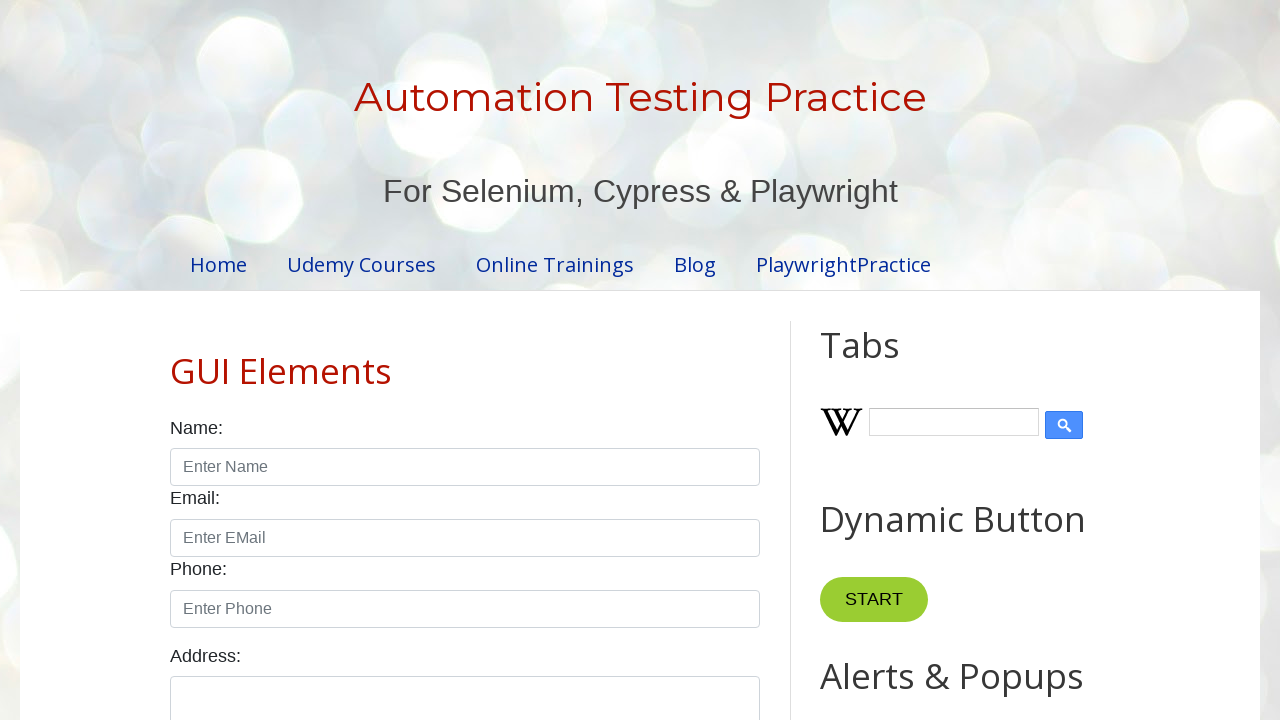

Selected 'Red' option from colors dropdown on #colors
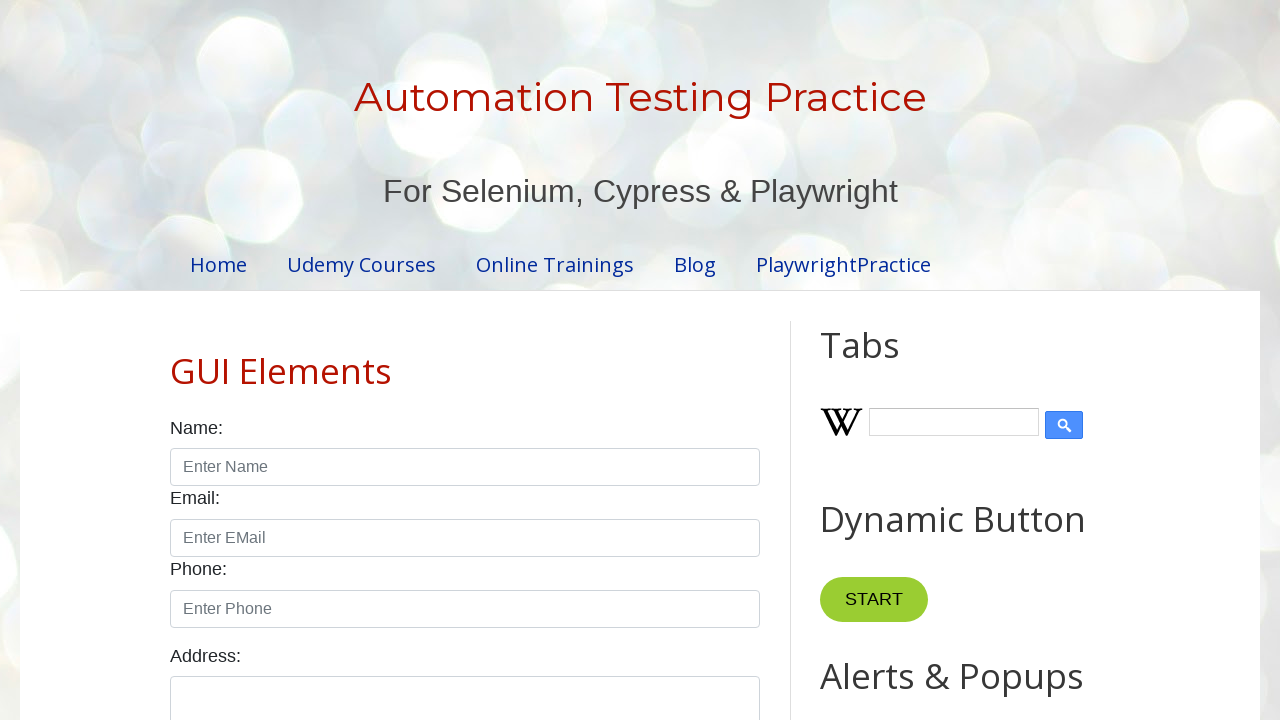

Selected multiple options 'Red' and 'Yellow' from colors dropdown on #colors
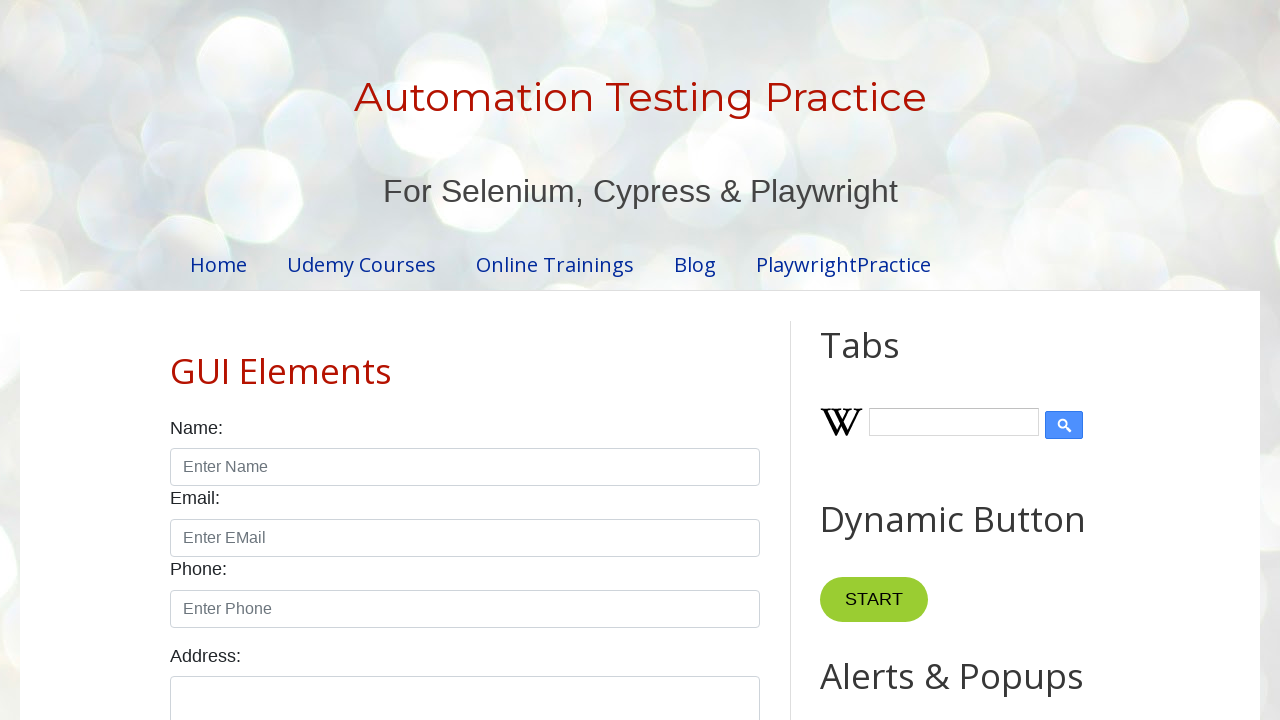

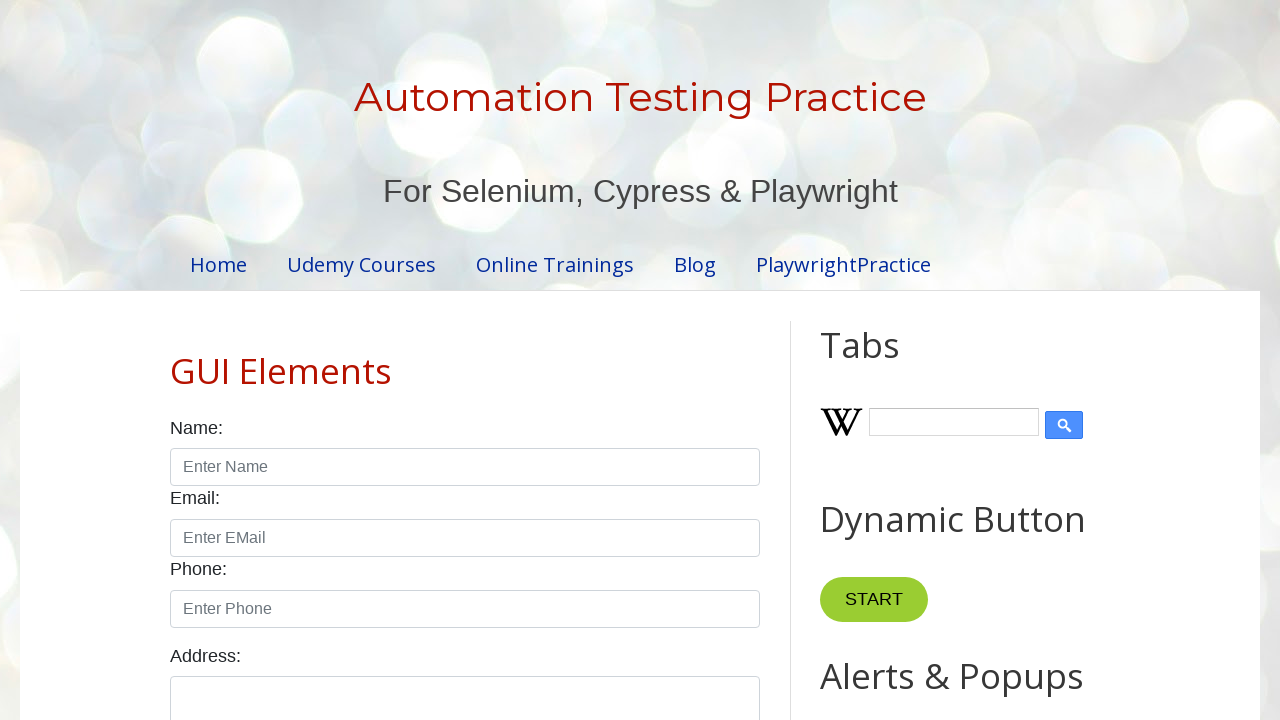